Tests drag and drop functionality by dragging a small box element onto a larger droppable area

Starting URL: https://testautomationpractice.blogspot.com/

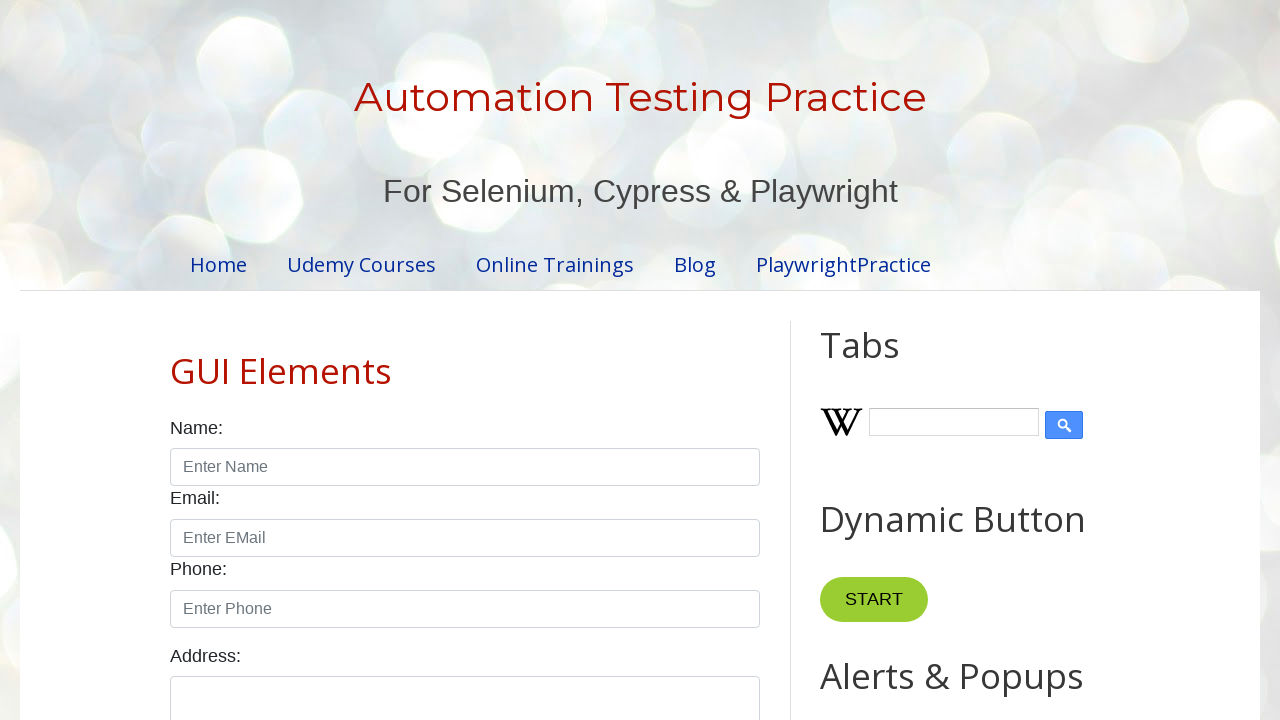

Located the draggable small box element
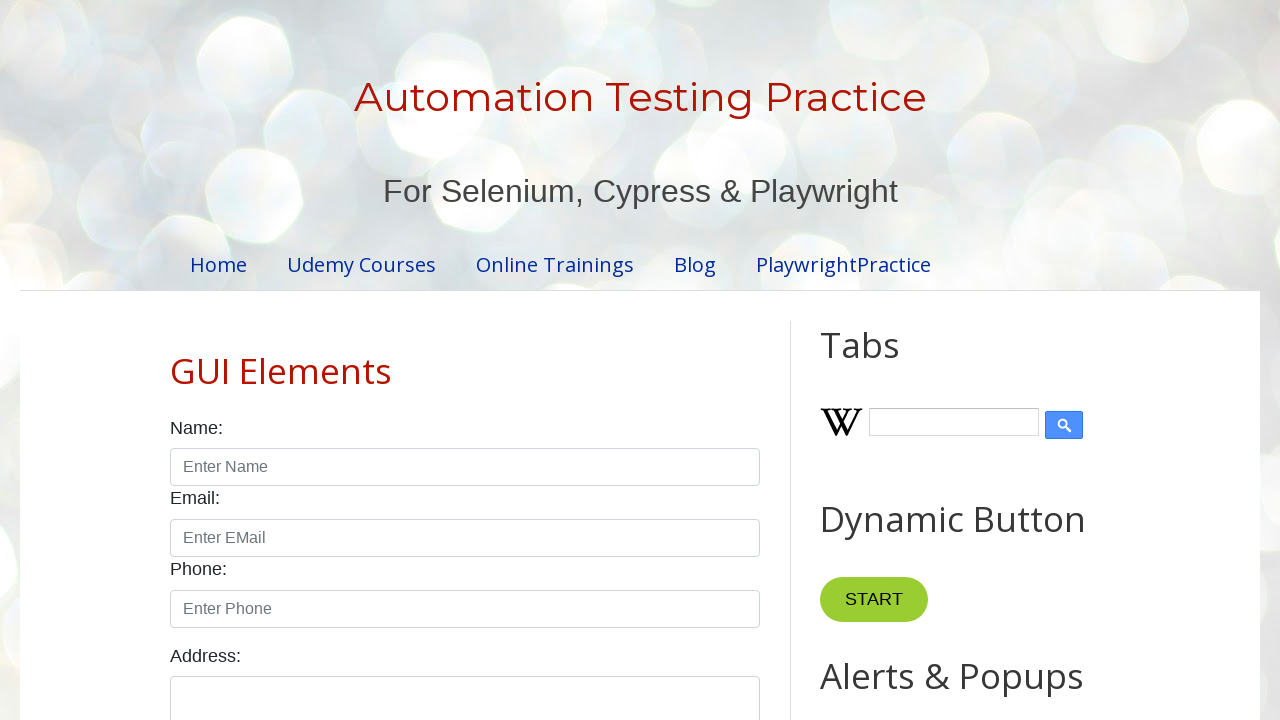

Located the droppable area element
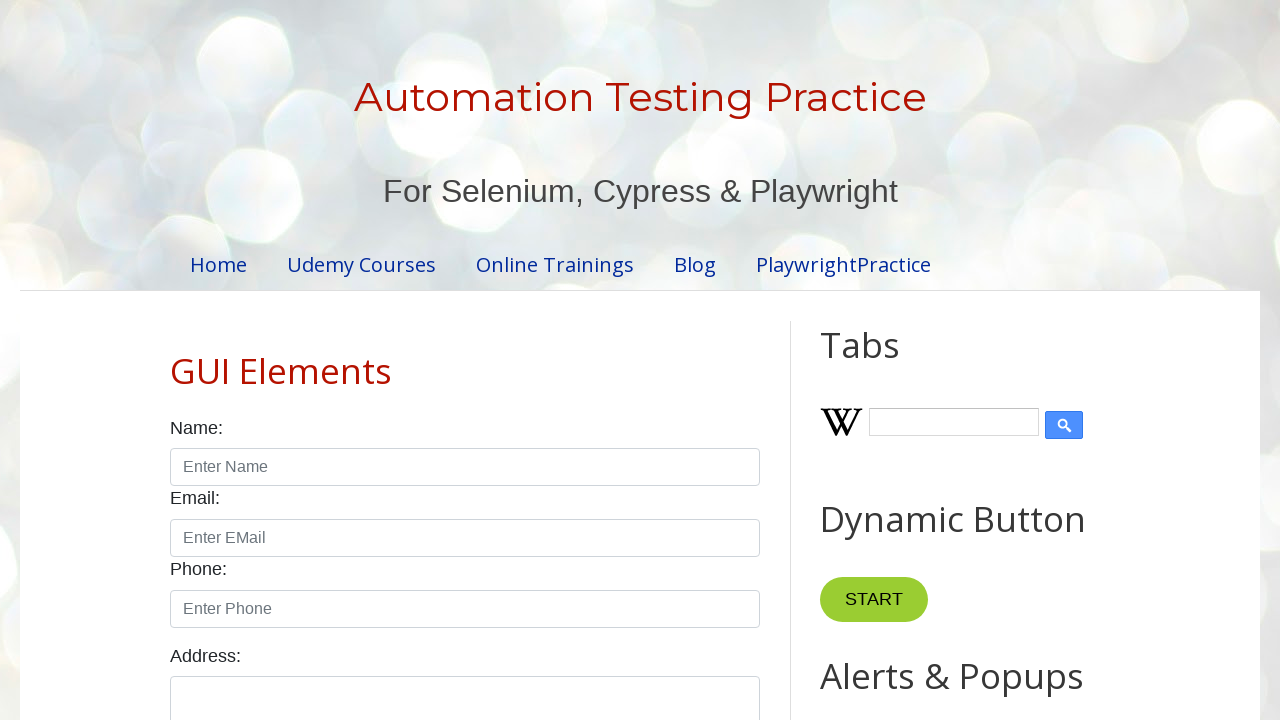

Dragged small box onto the droppable area at (1015, 386)
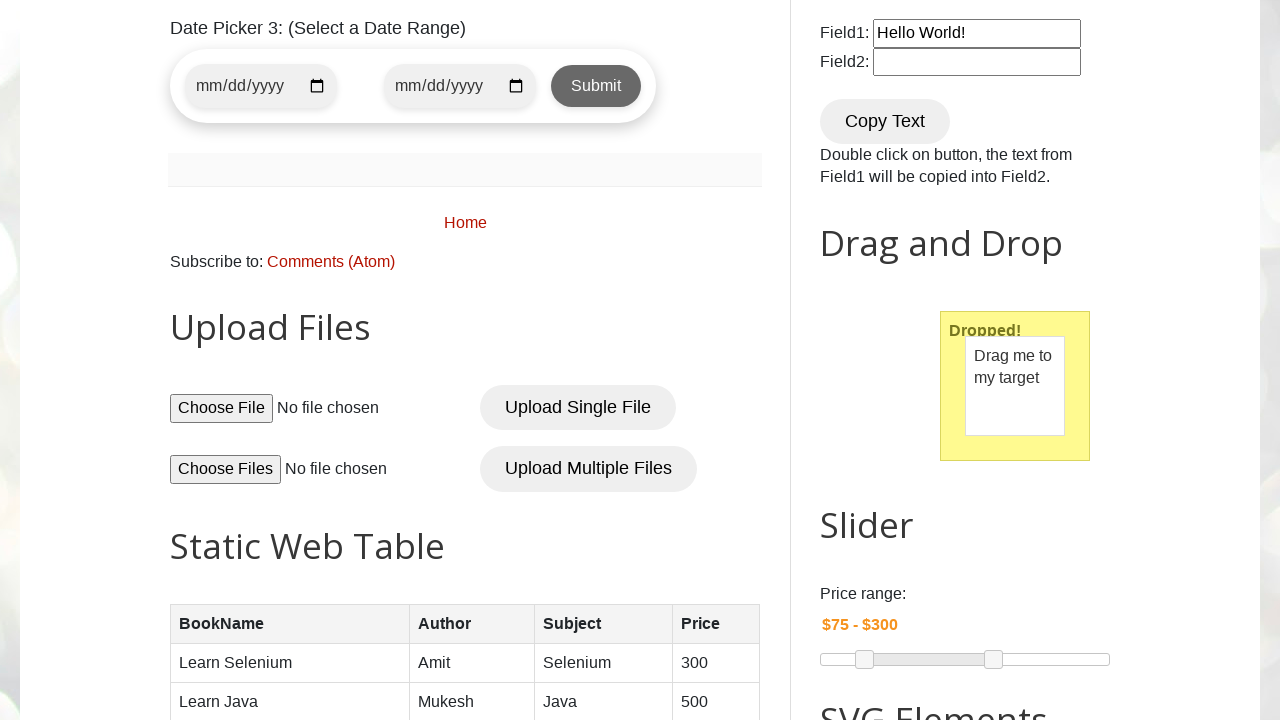

Waited for drag operation to complete
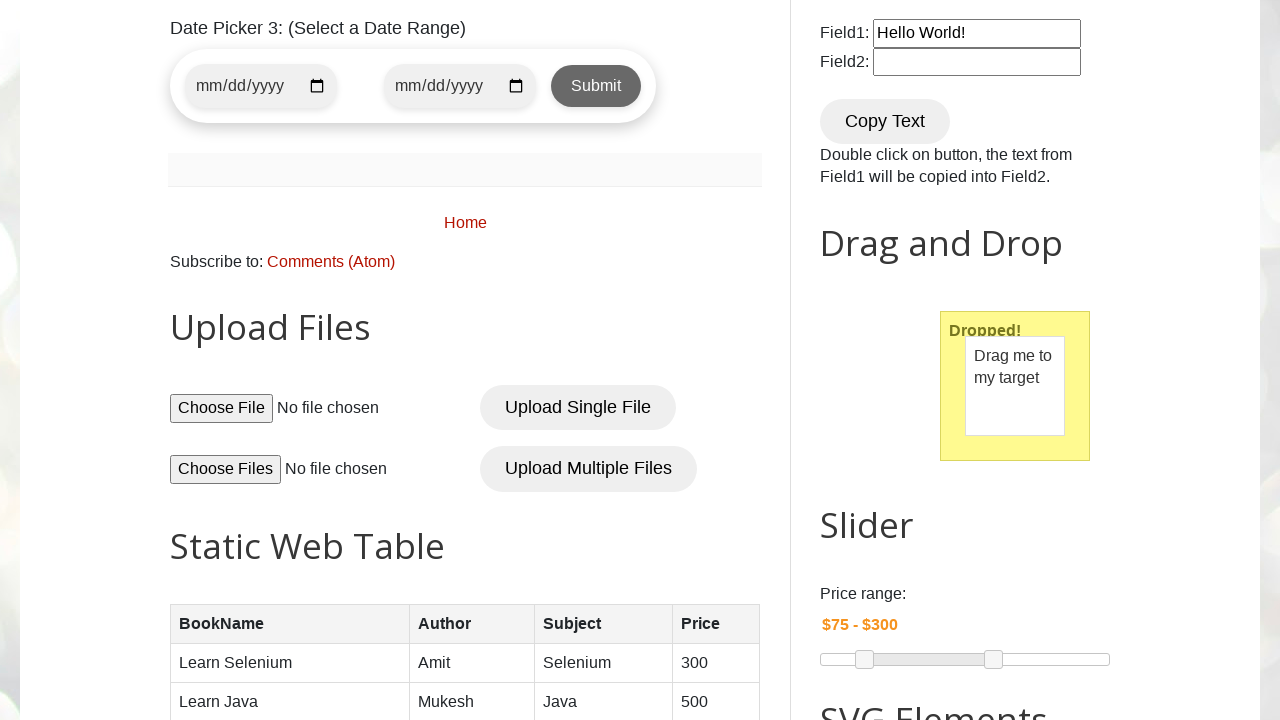

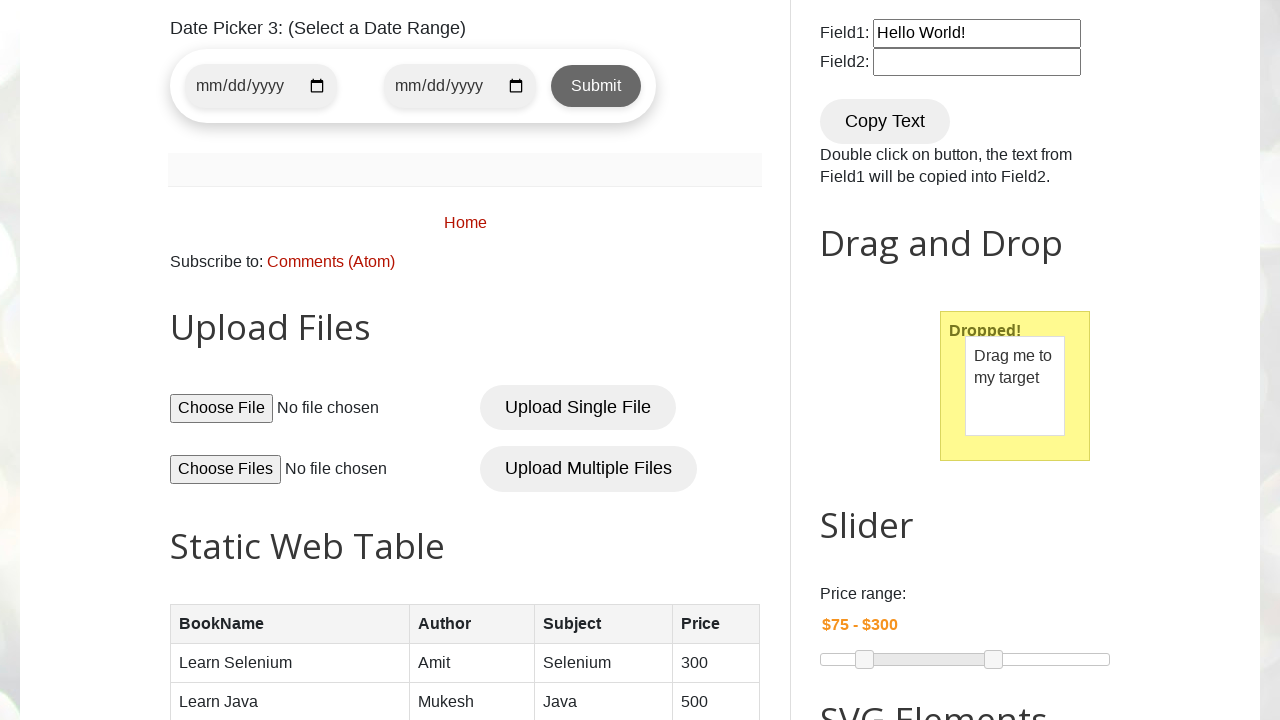